Tests checkbox and radio button functionality by clicking checkboxes to verify selection states and selecting radio buttons

Starting URL: https://rahulshettyacademy.com/AutomationPractice/

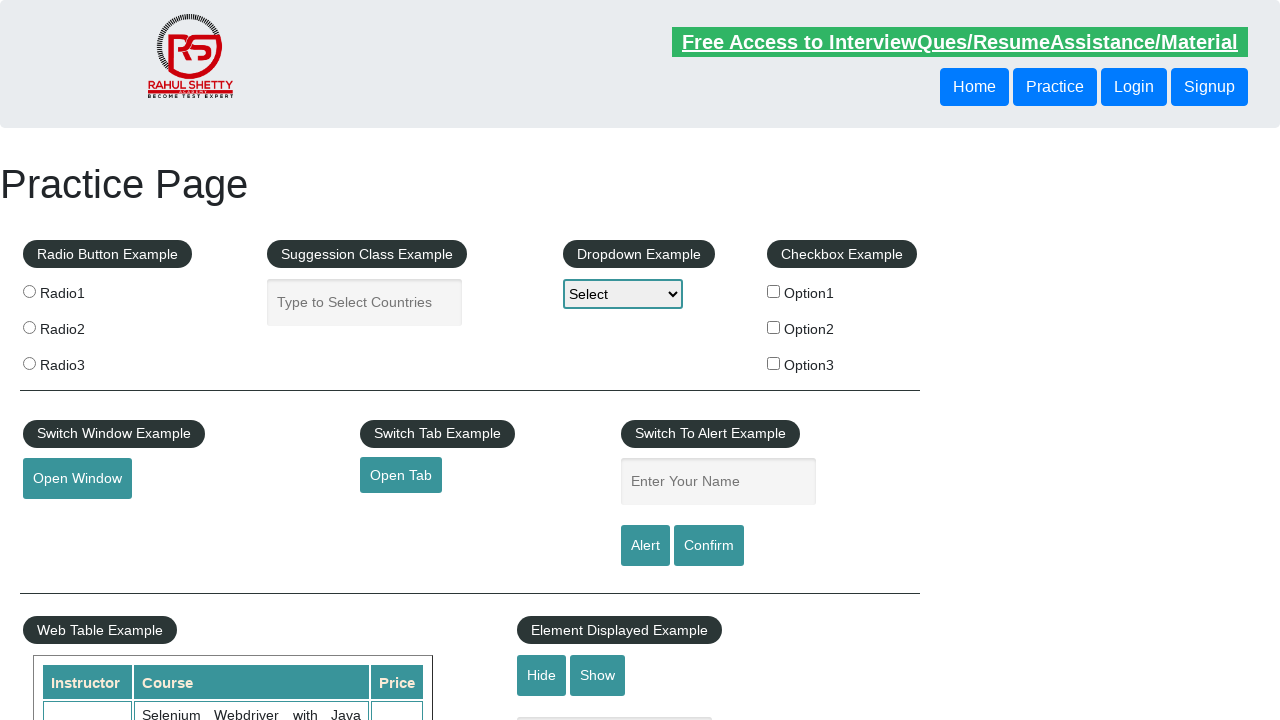

Clicked BMW checkbox to select it at (774, 291) on xpath=//div[@class='right-align']//label[@for='bmw']//input[@id='checkBoxOption1
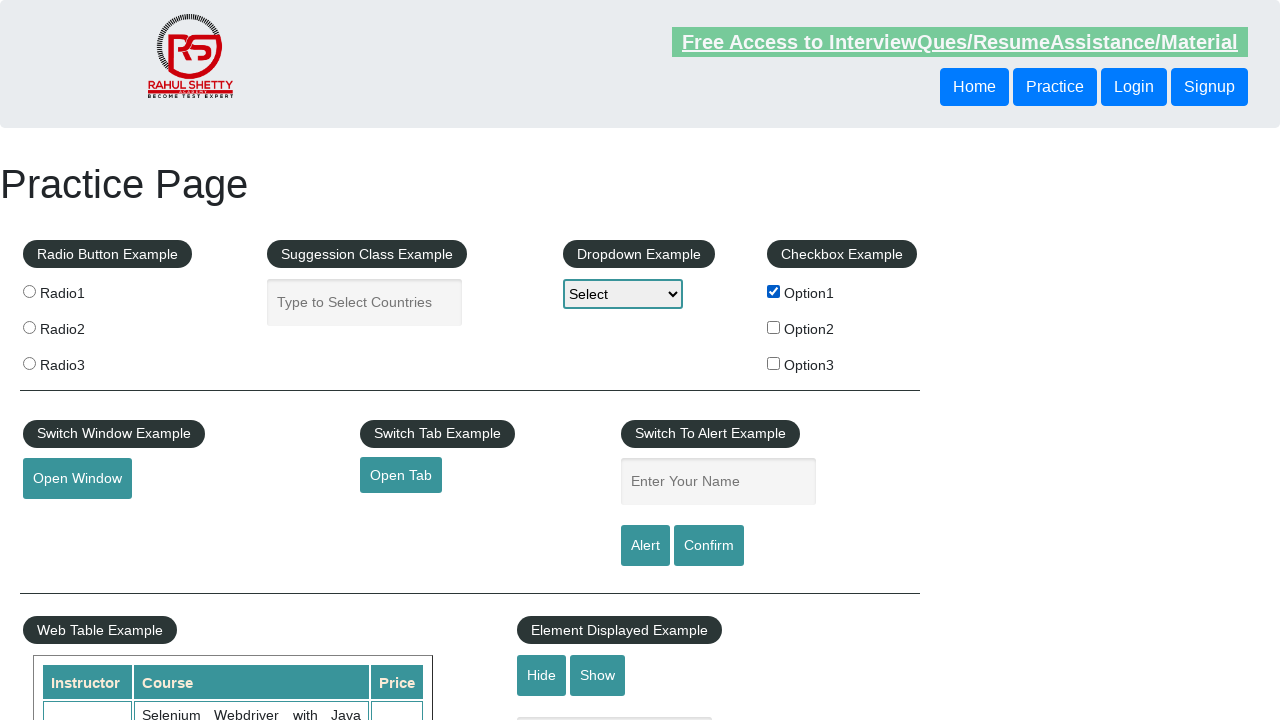

Verified BMW checkbox is selected
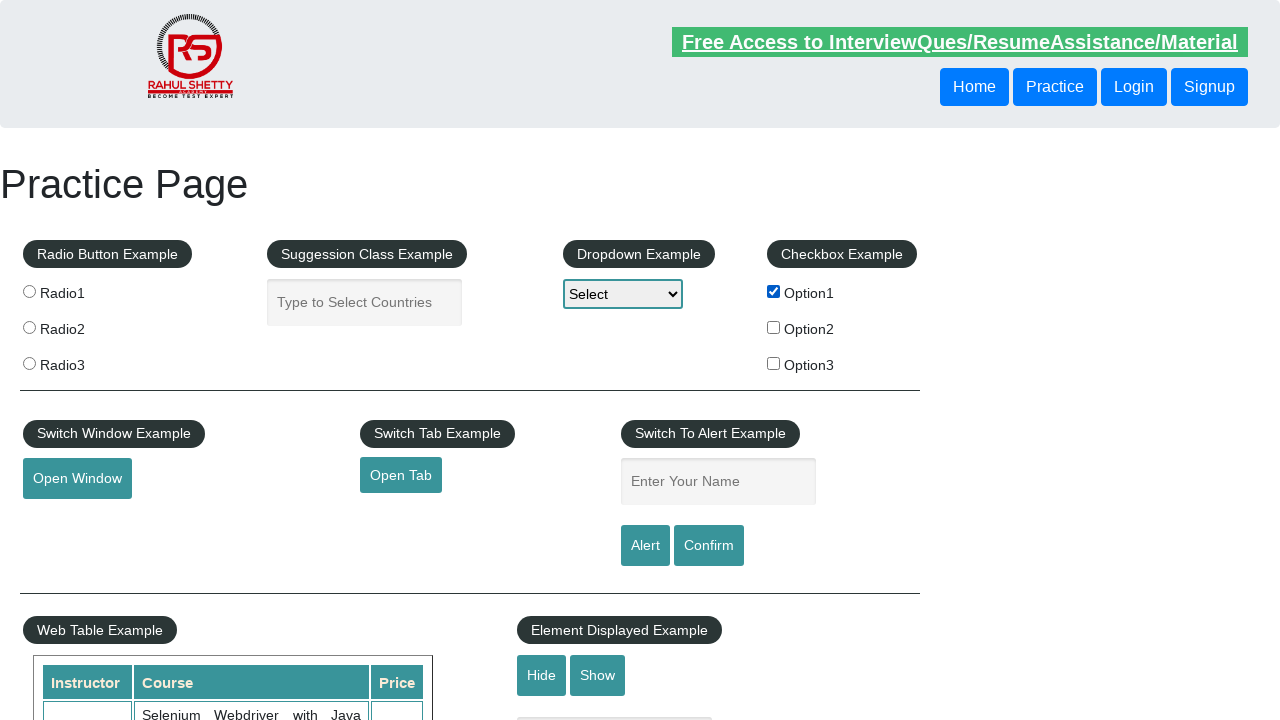

Clicked BMW checkbox to unselect it at (774, 291) on xpath=//div[@class='right-align']//label[@for='bmw']//input[@id='checkBoxOption1
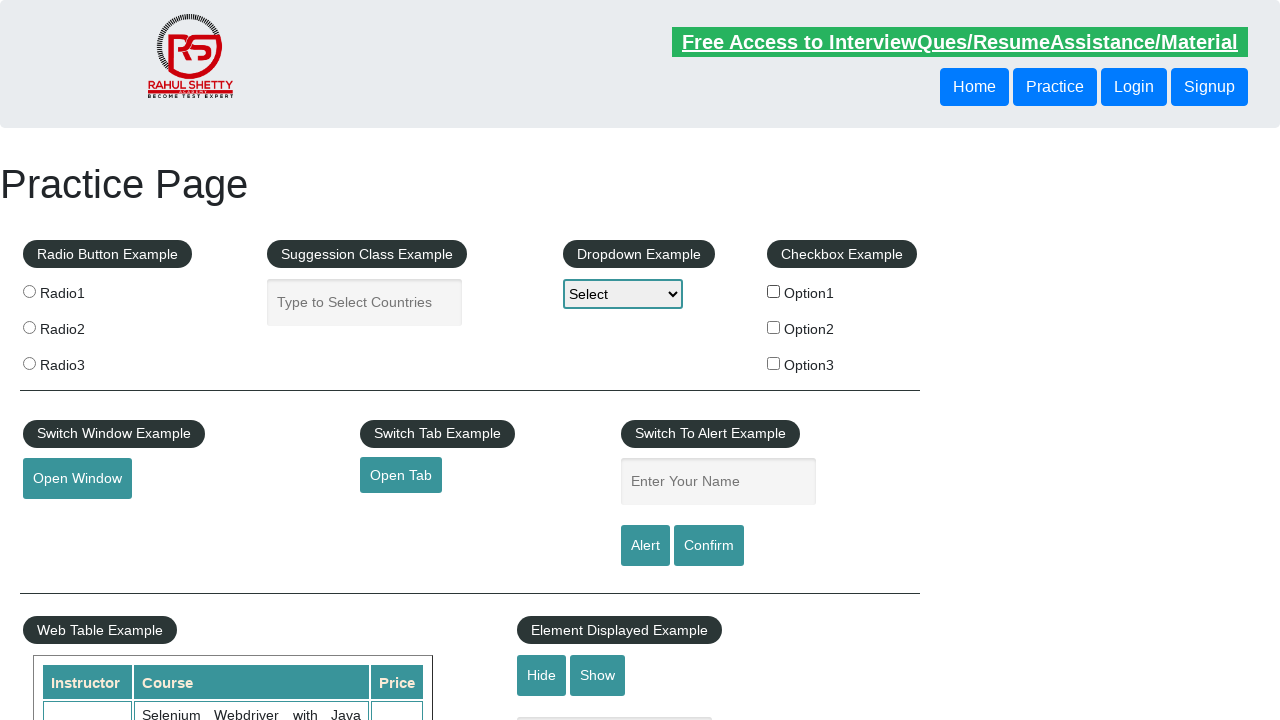

Verified BMW checkbox is deselected
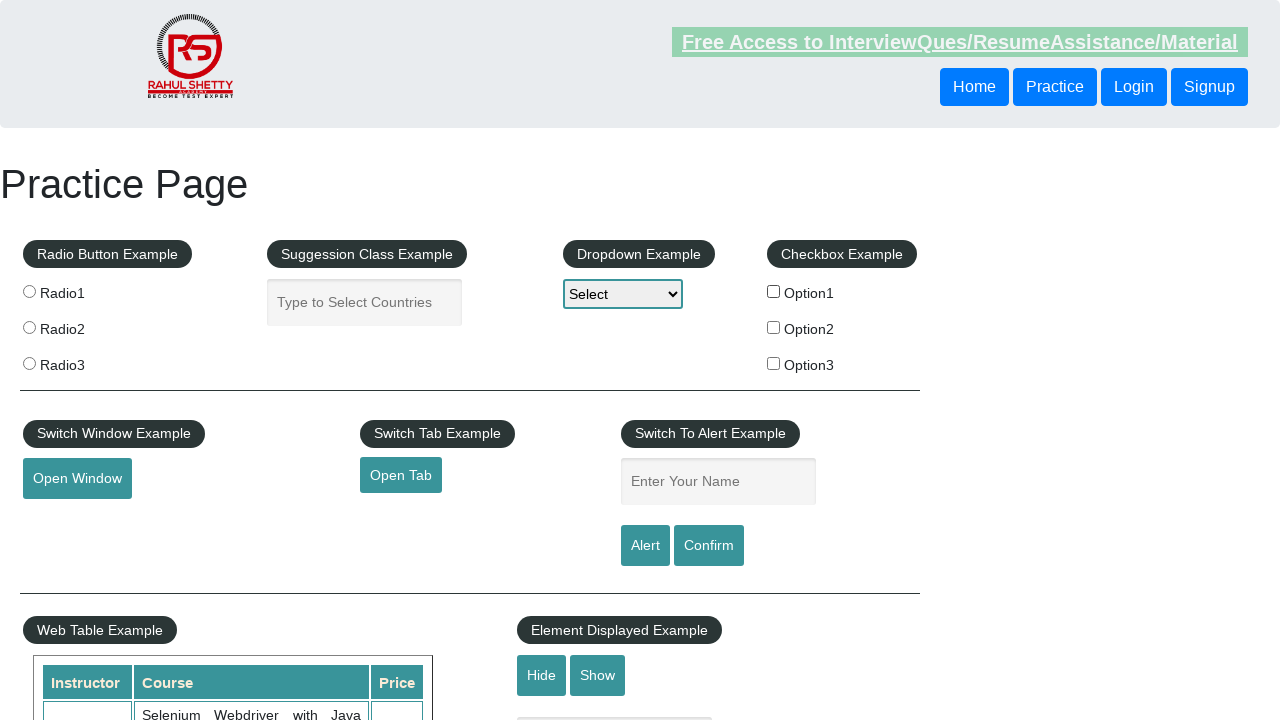

Clicked radio button 1 at (29, 291) on xpath=//input[@value='radio1']
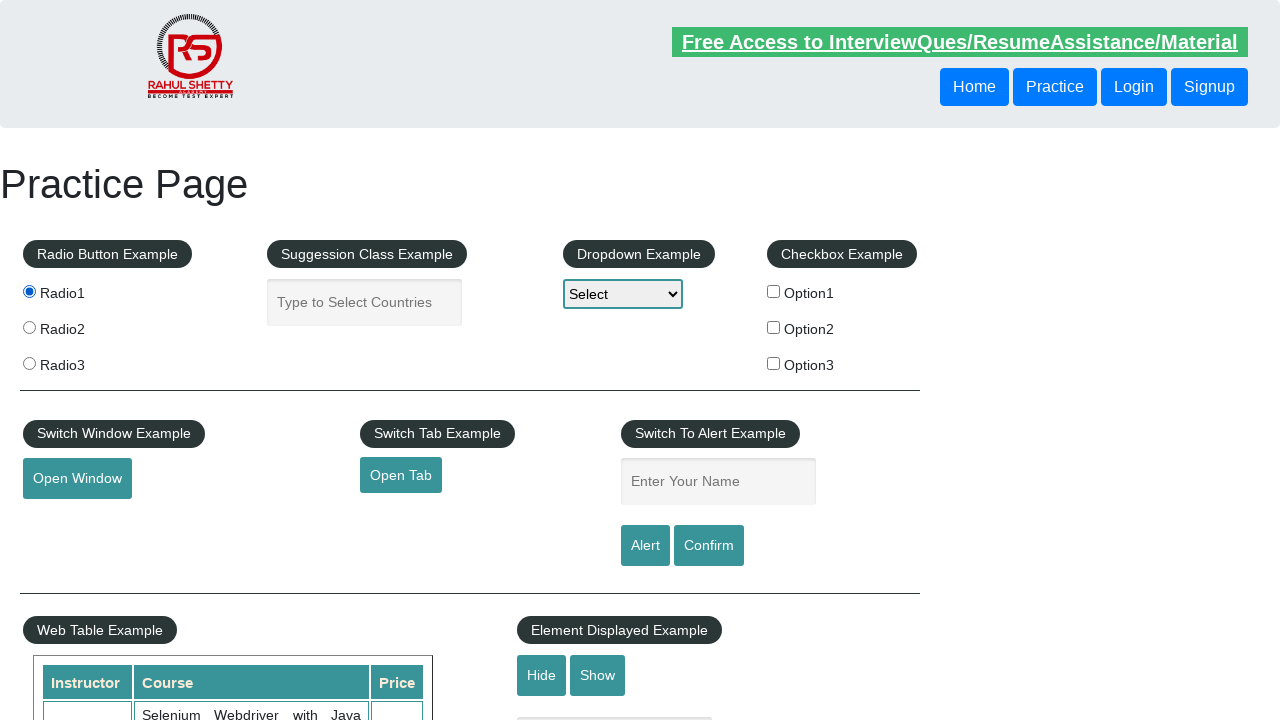

Counted 3 checkboxes on the page
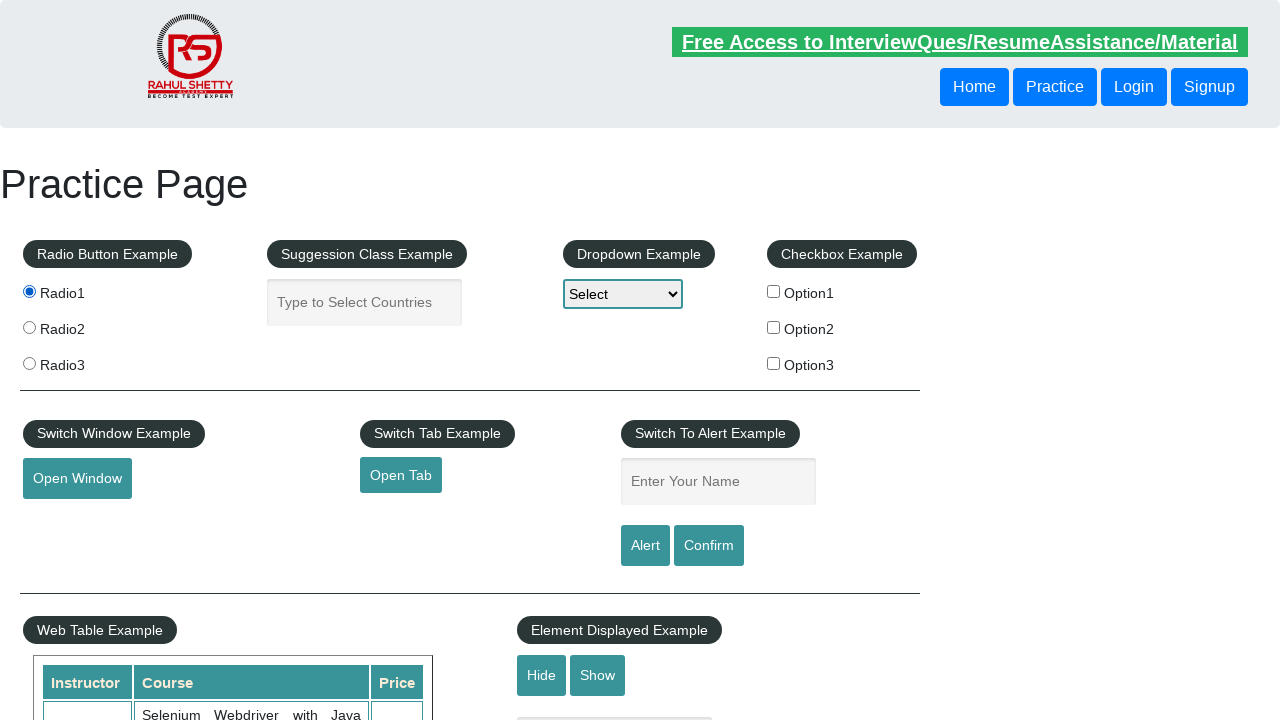

Printed checkbox count: 3
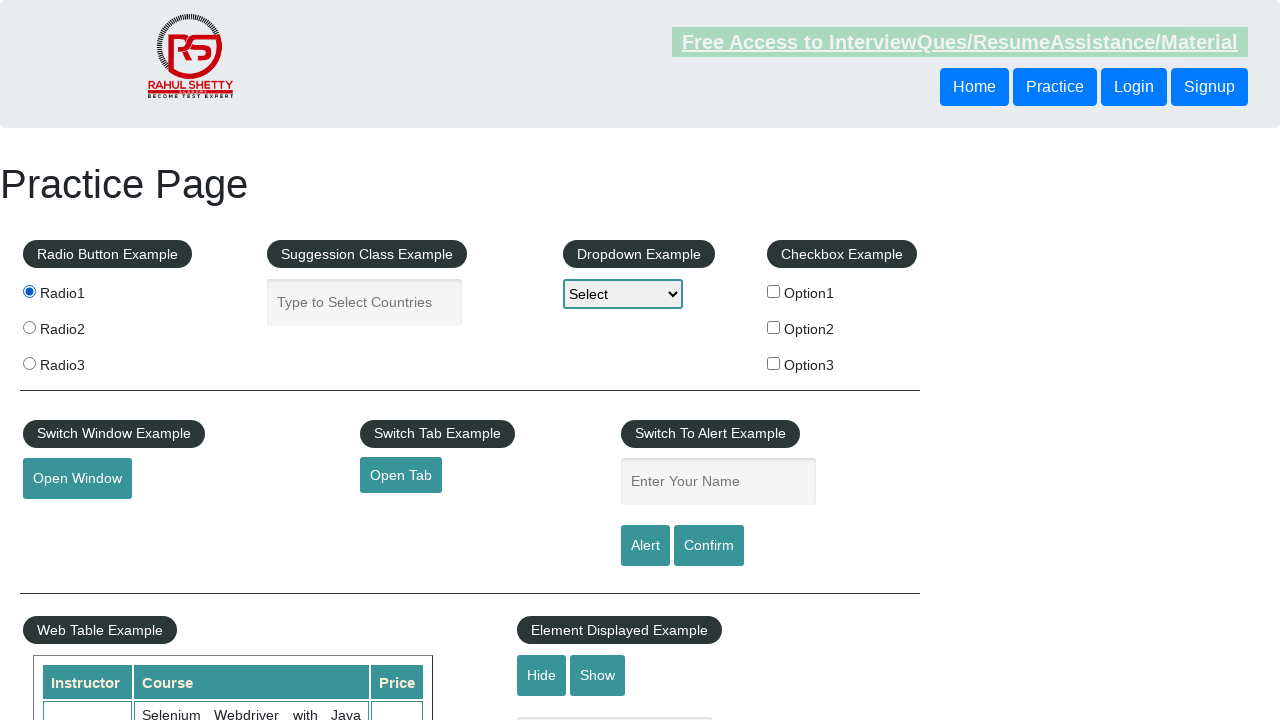

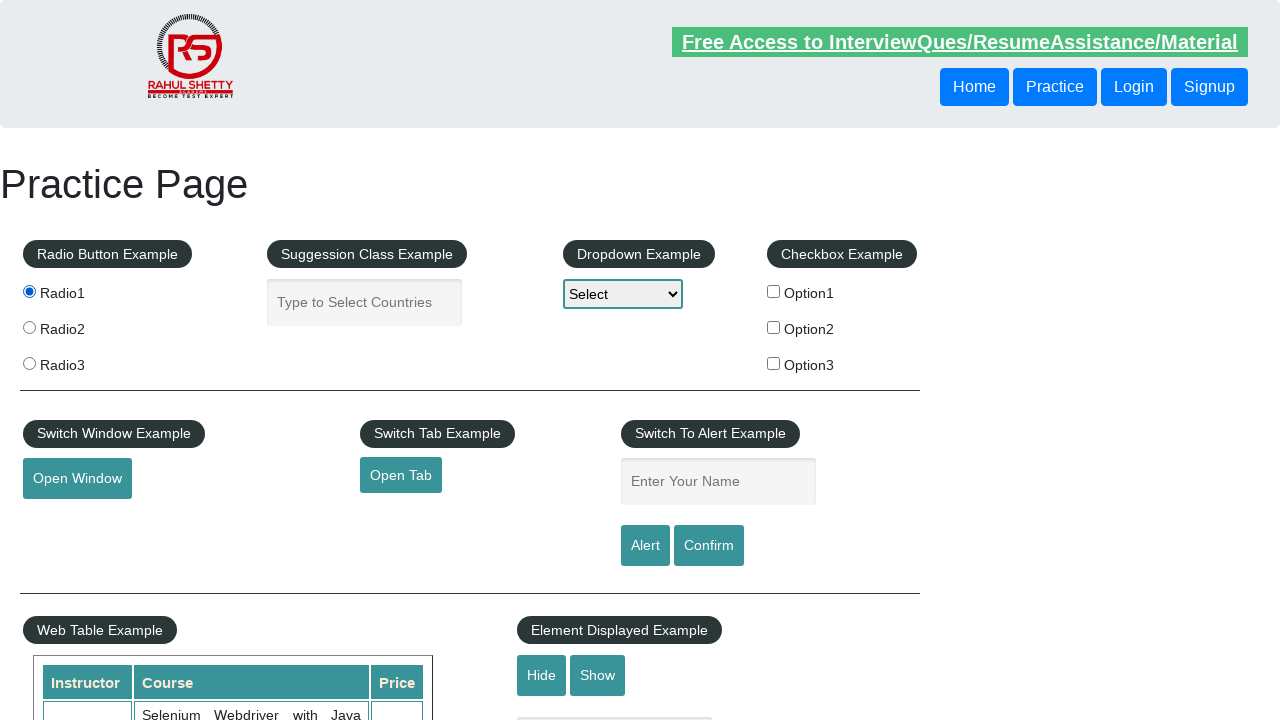